Tests radio button functionality by clicking on the "Hockey" radio button in the sports group and verifying it becomes selected

Starting URL: https://practice.cydeo.com/radio_buttons

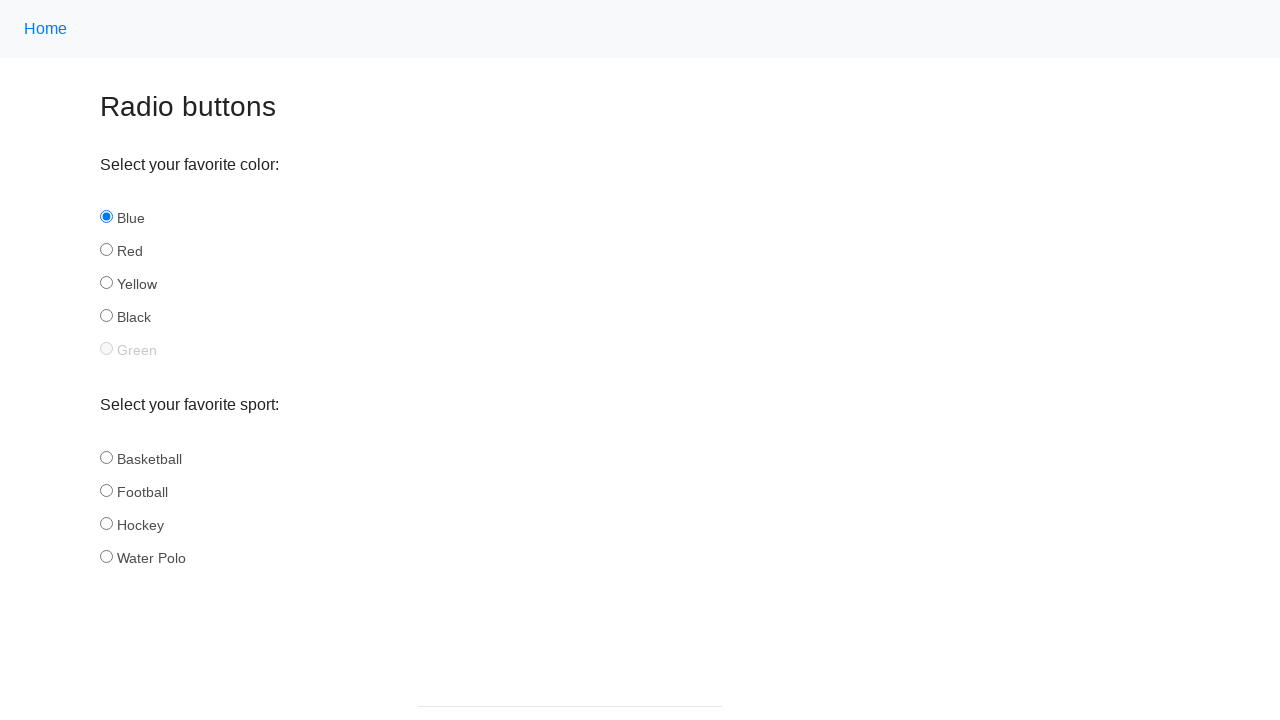

Clicked on the Hockey radio button at (106, 523) on input#hockey
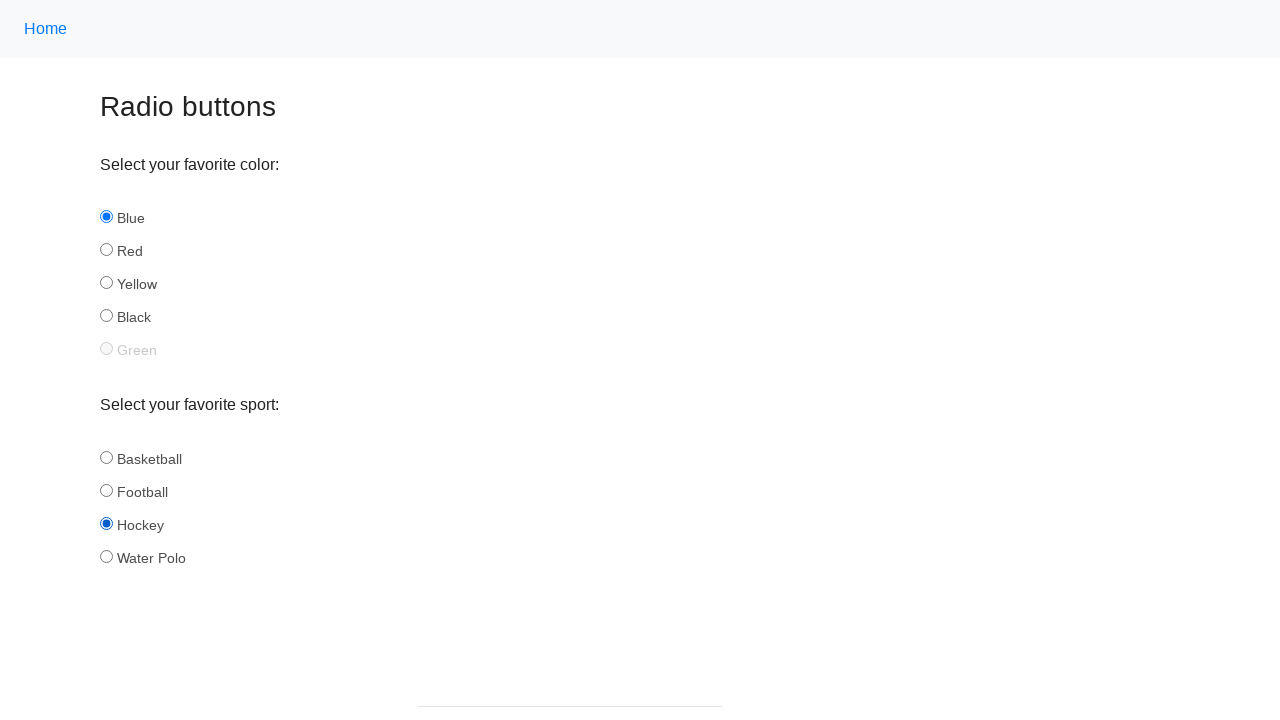

Located the Hockey radio button element
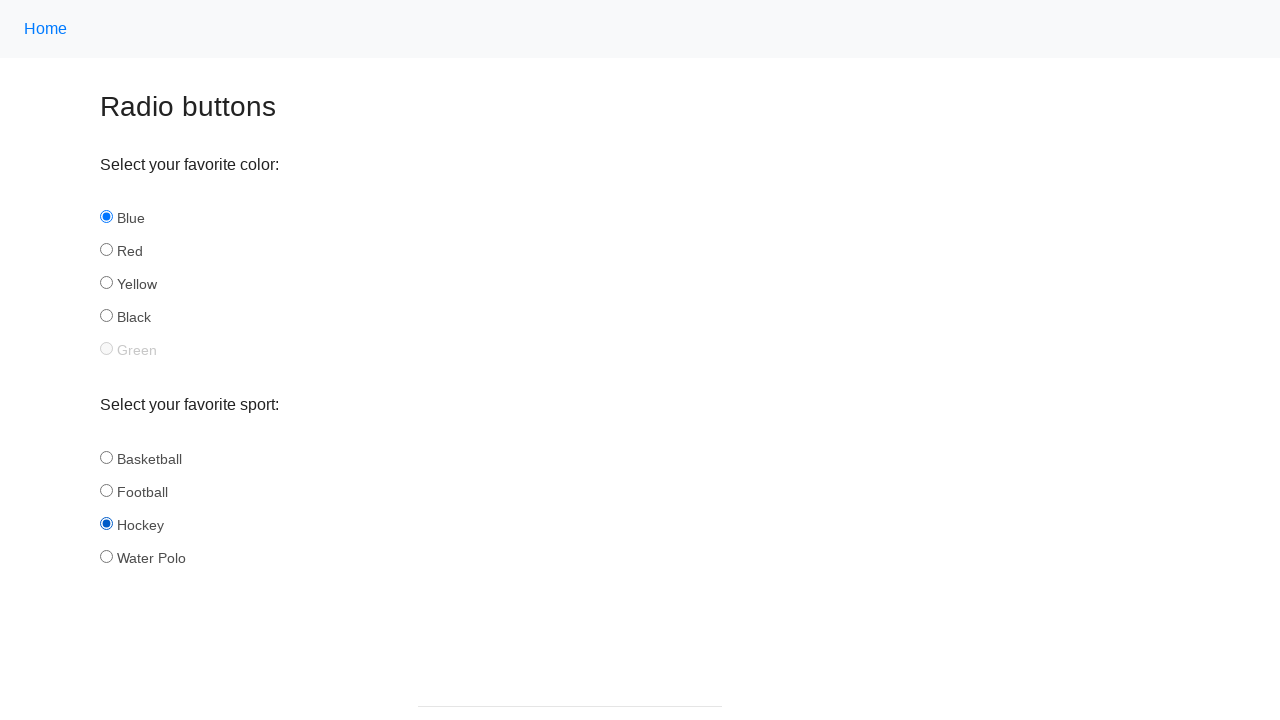

Verified that Hockey radio button is selected
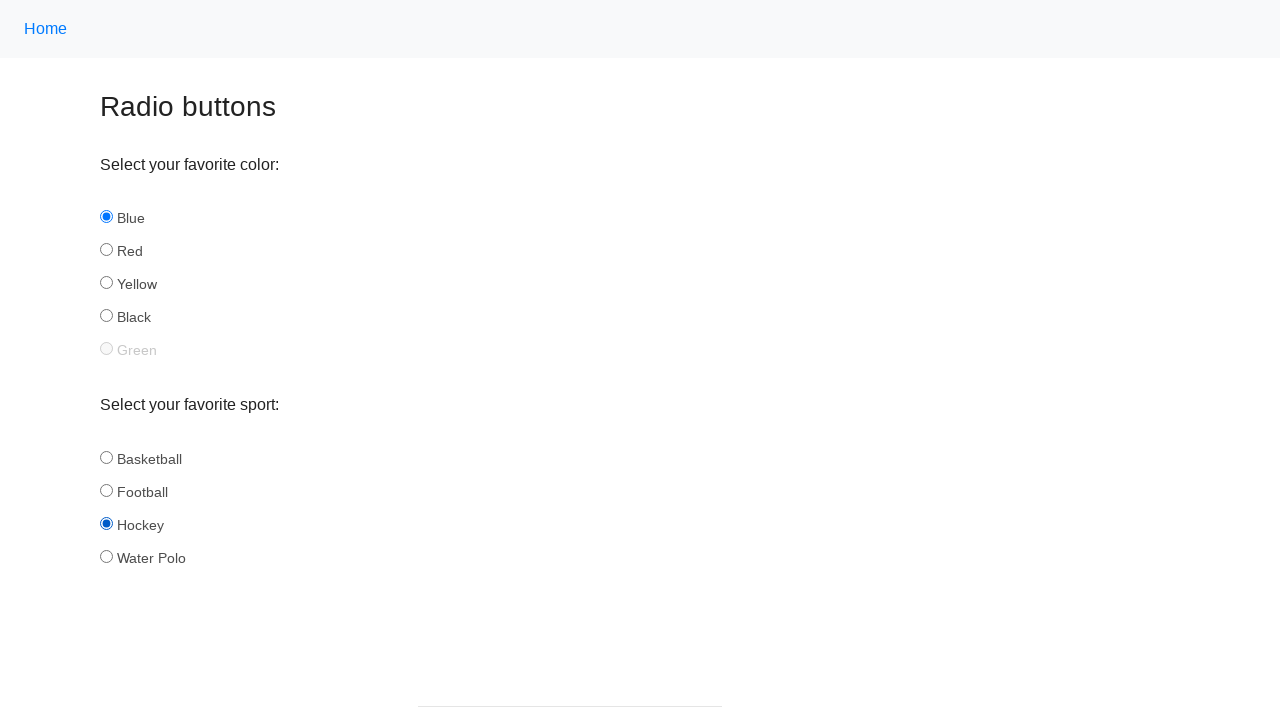

Printed verification result: Hockey radio button is selected = True
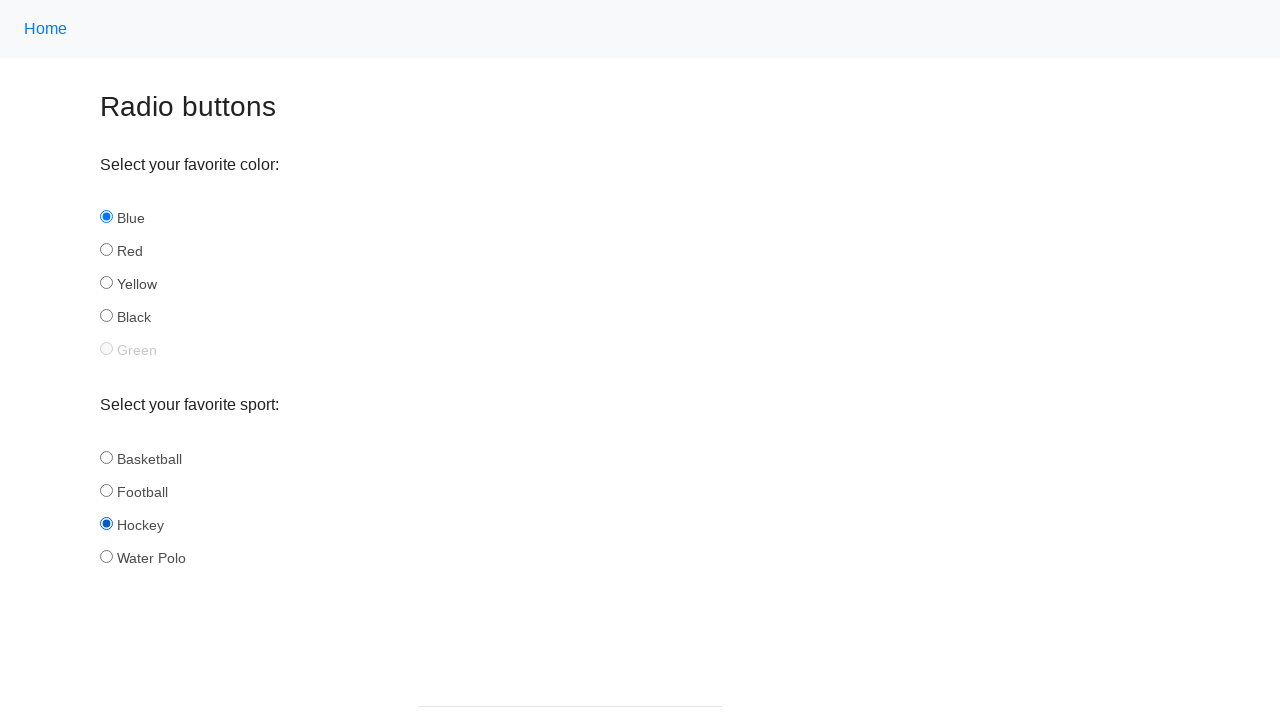

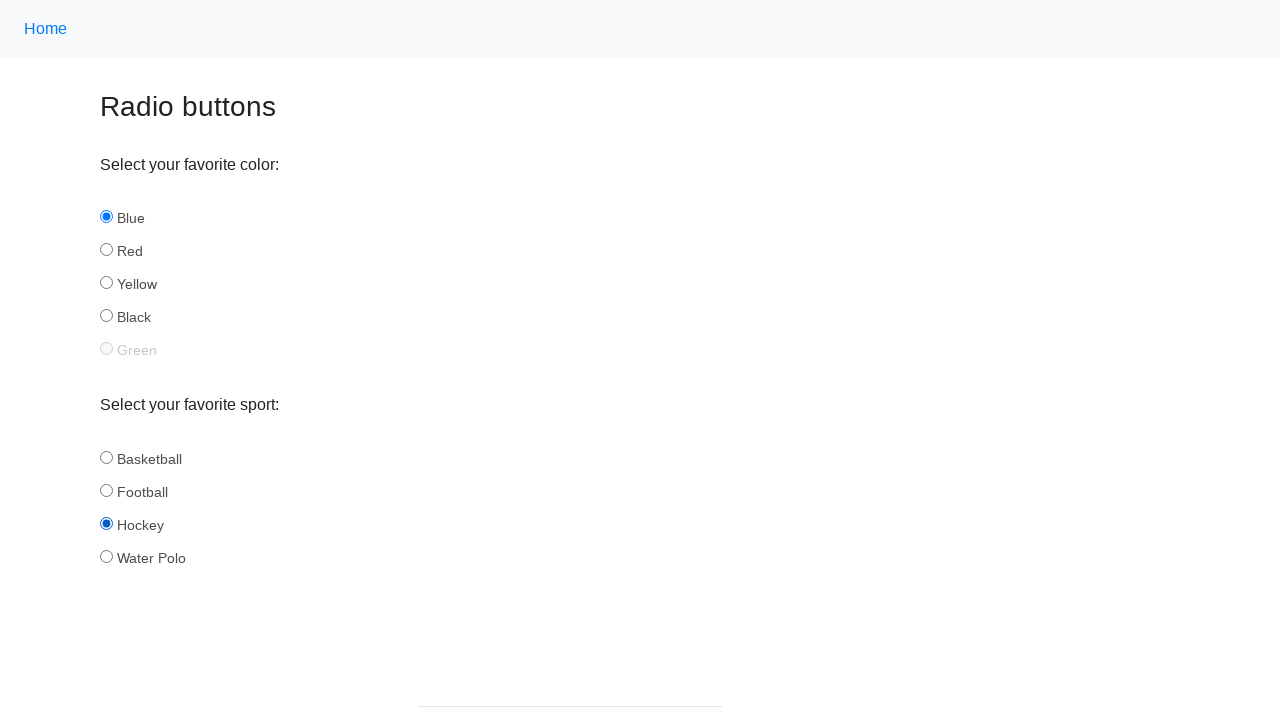